Tests CSS selector functionality by finding an input field and entering text

Starting URL: http://play2.automationcamp.ir/index.html

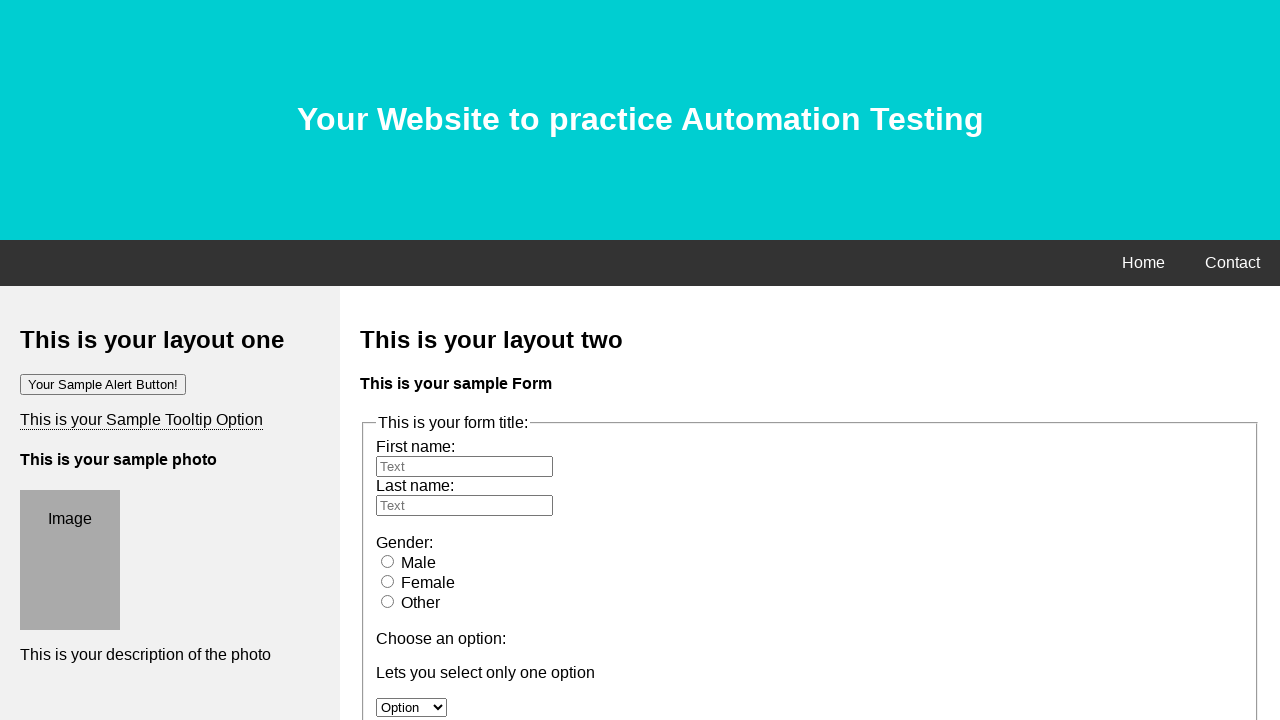

Filled input field with id 'fname' with text 'AutomationCamp' on input[id='fname']
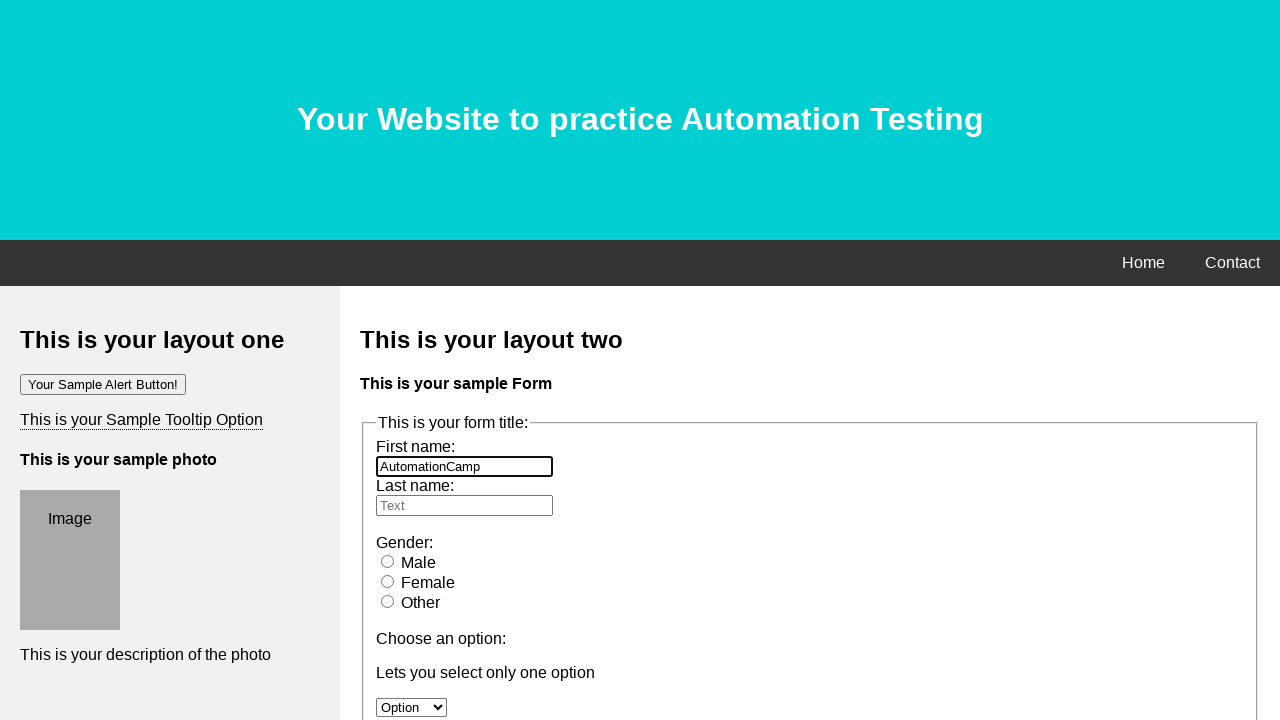

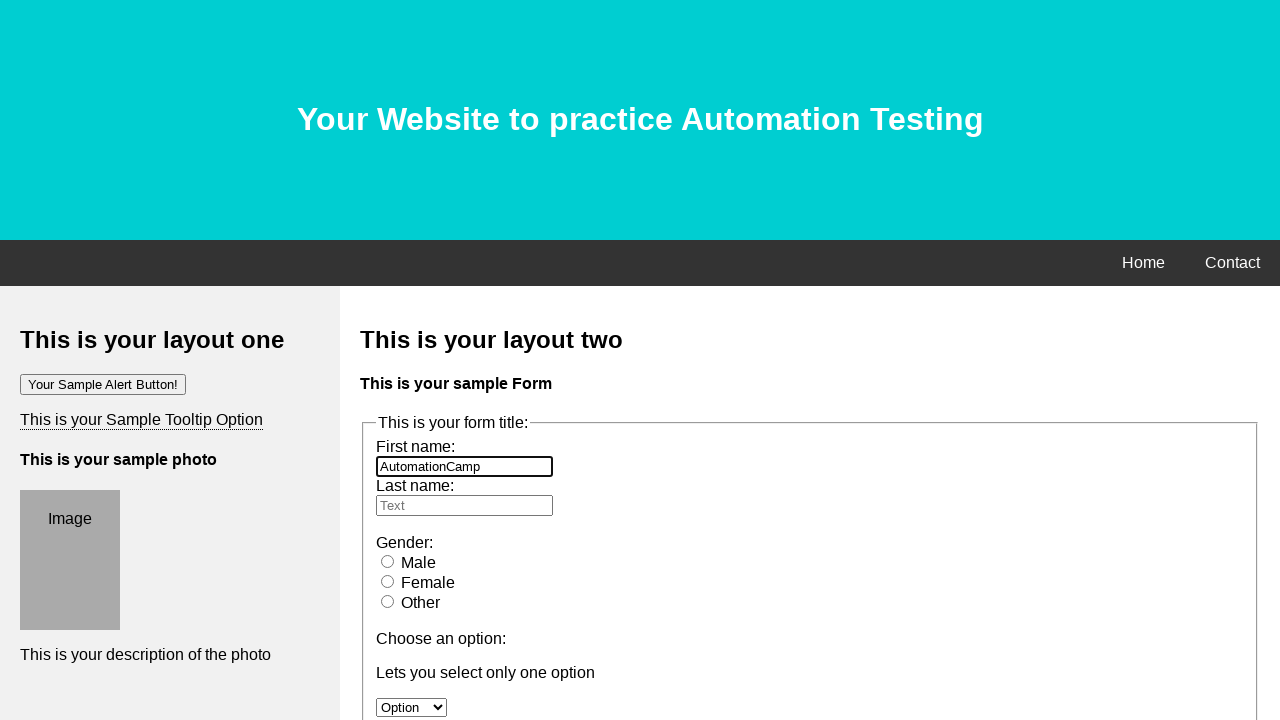